Tests text input with special characters (space character)

Starting URL: https://bonigarcia.dev/selenium-webdriver-java/

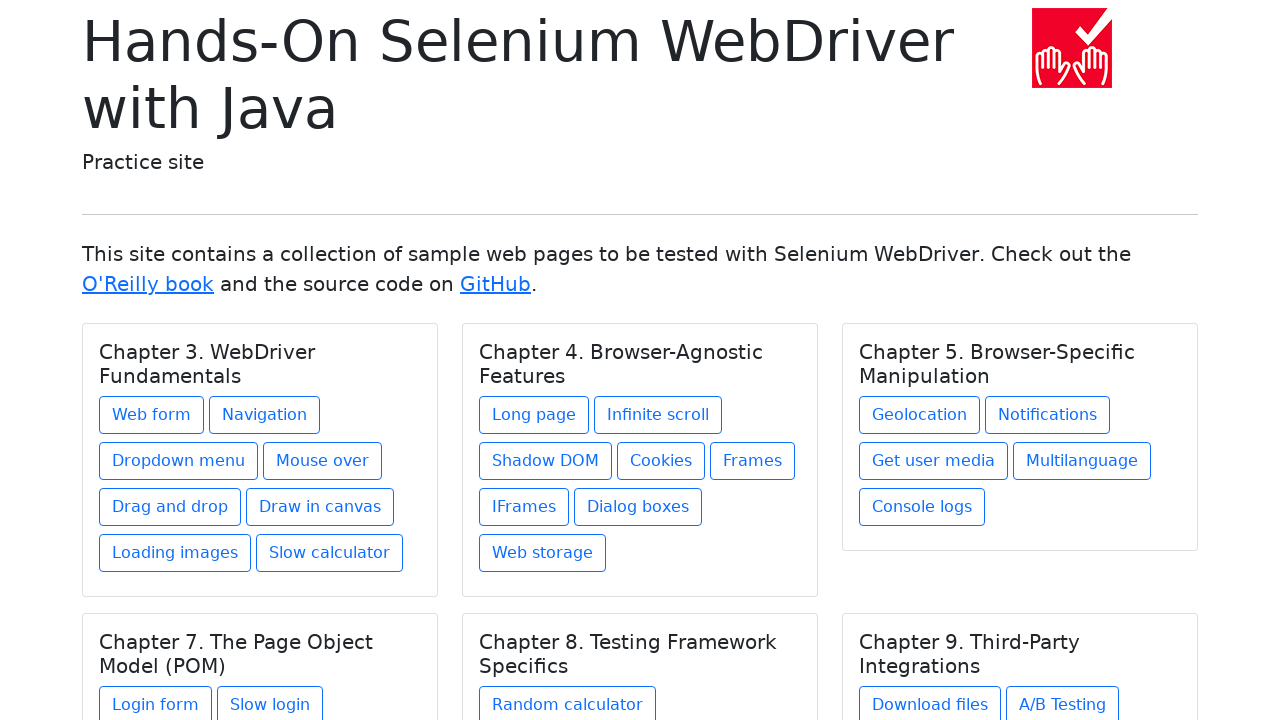

Clicked on 'Web form' link to navigate to form page at (152, 415) on text=Web form
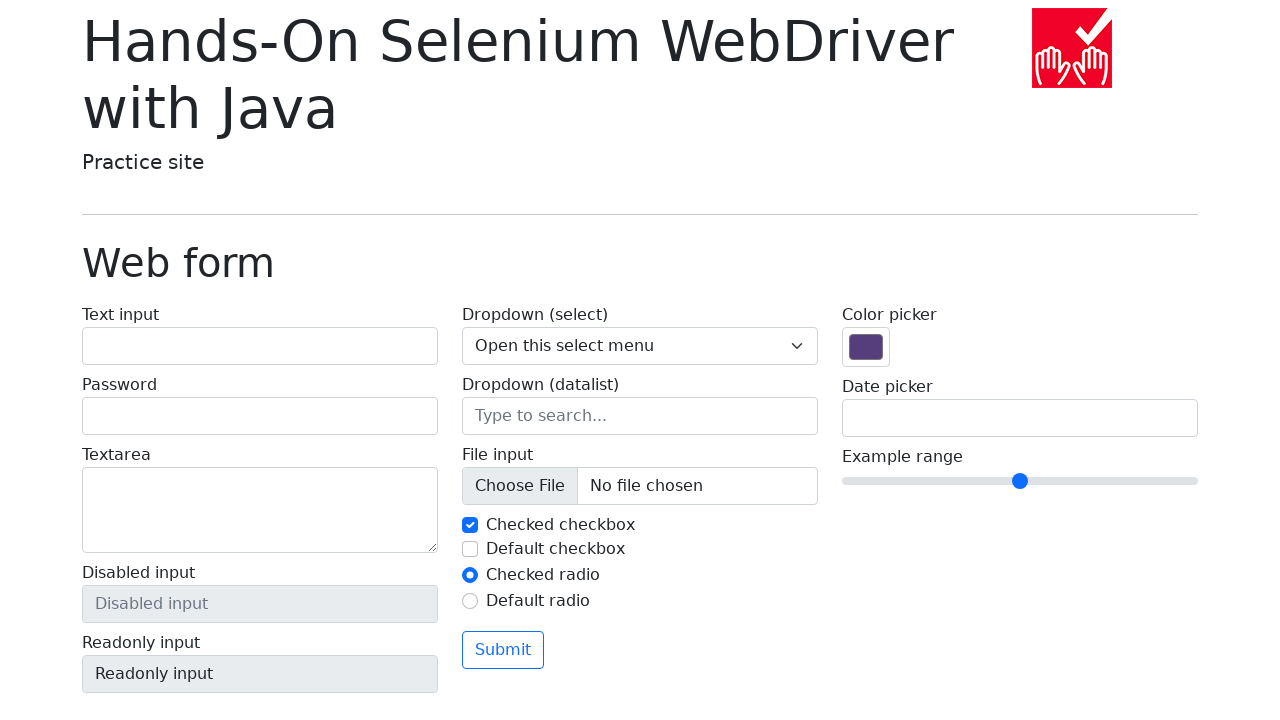

Filled text input field with space character on input[name='my-text']
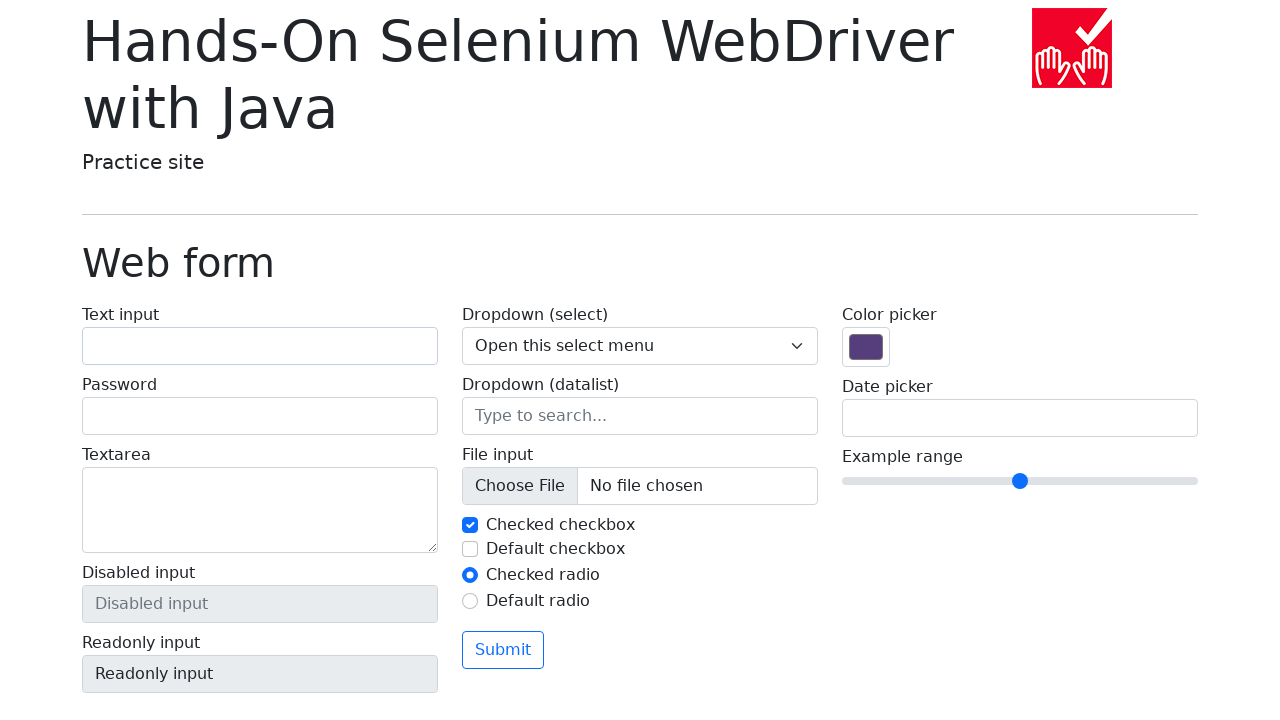

Retrieved input field value to verify space character was entered
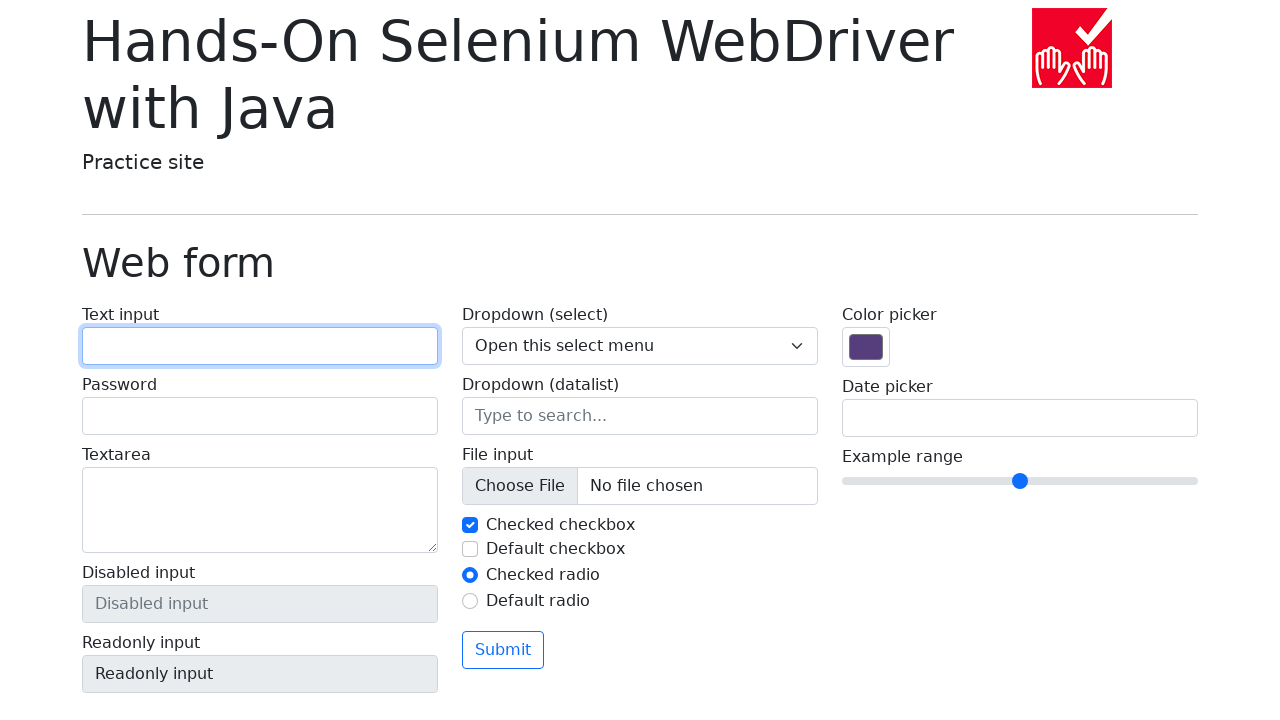

Assertion passed: input value equals space character
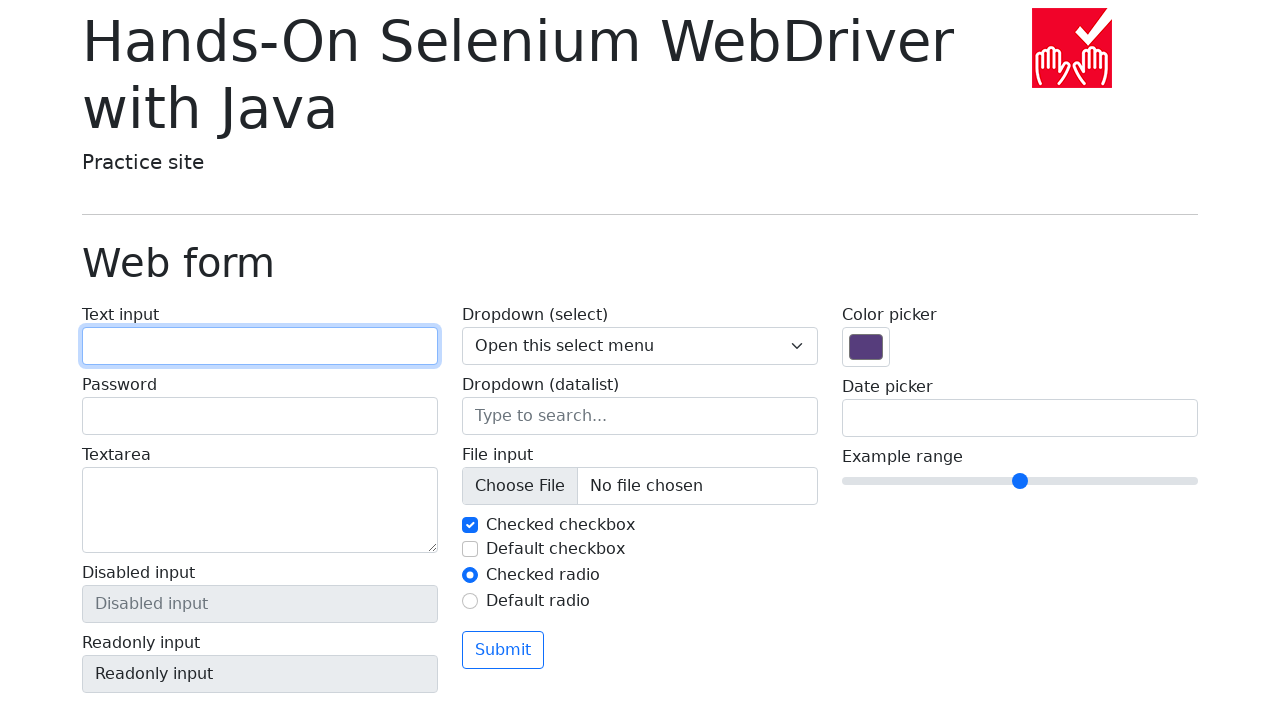

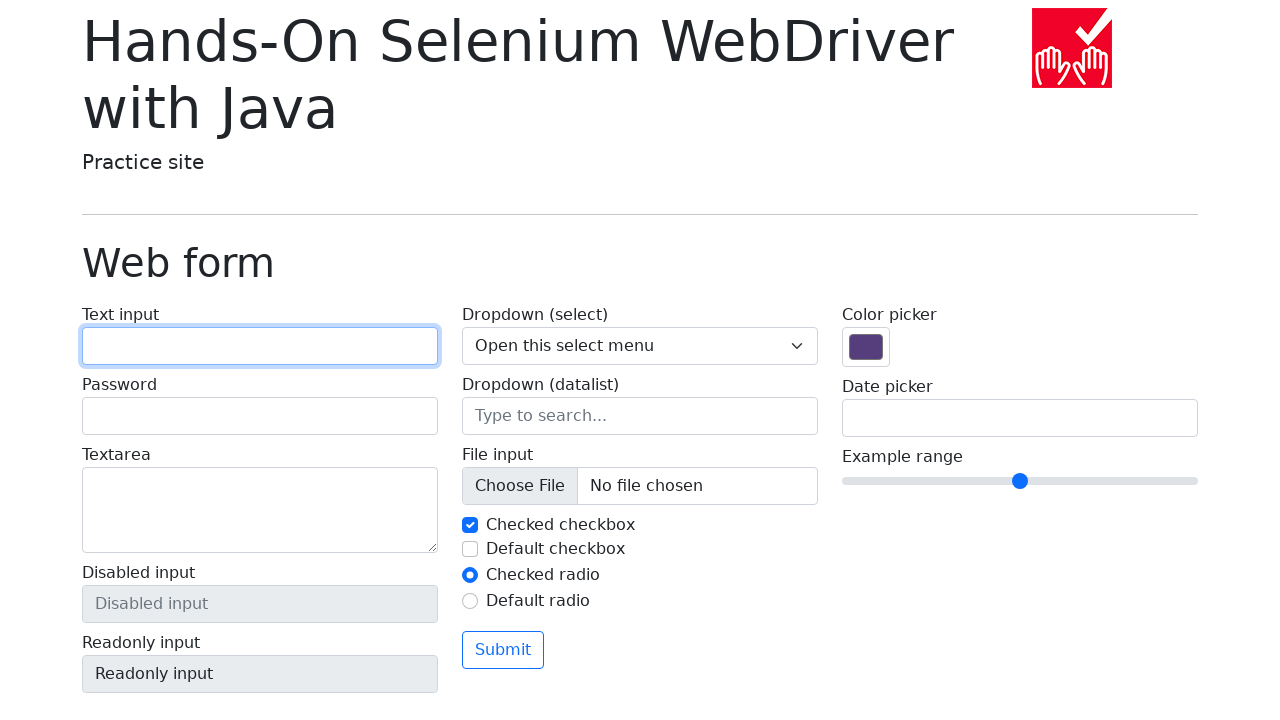